Navigates to the volleyball world championship page on Sport Express mobile site and verifies that key page elements are present including the h1 heading, dropdown menu, news section, and reviews section.

Starting URL: https://m.sport-express.ru/volleyball/world/

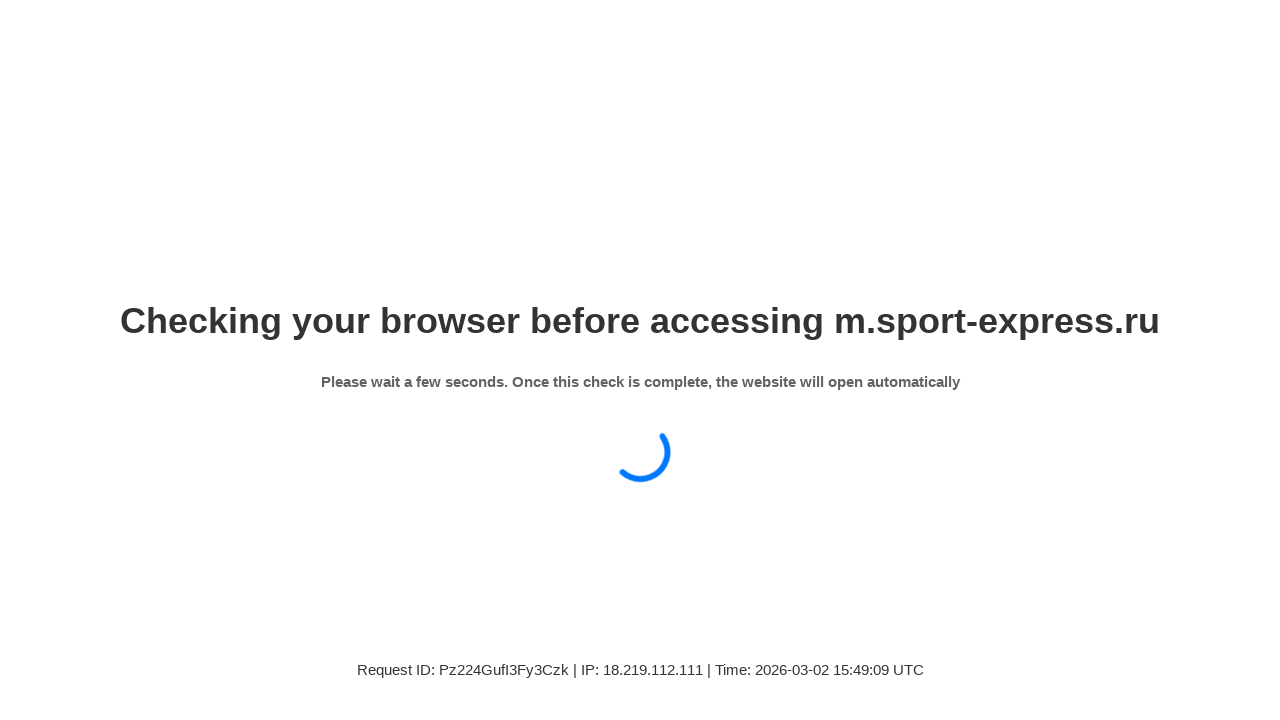

Waited for h1 heading 'Чемпионат мира по волейболу' to load
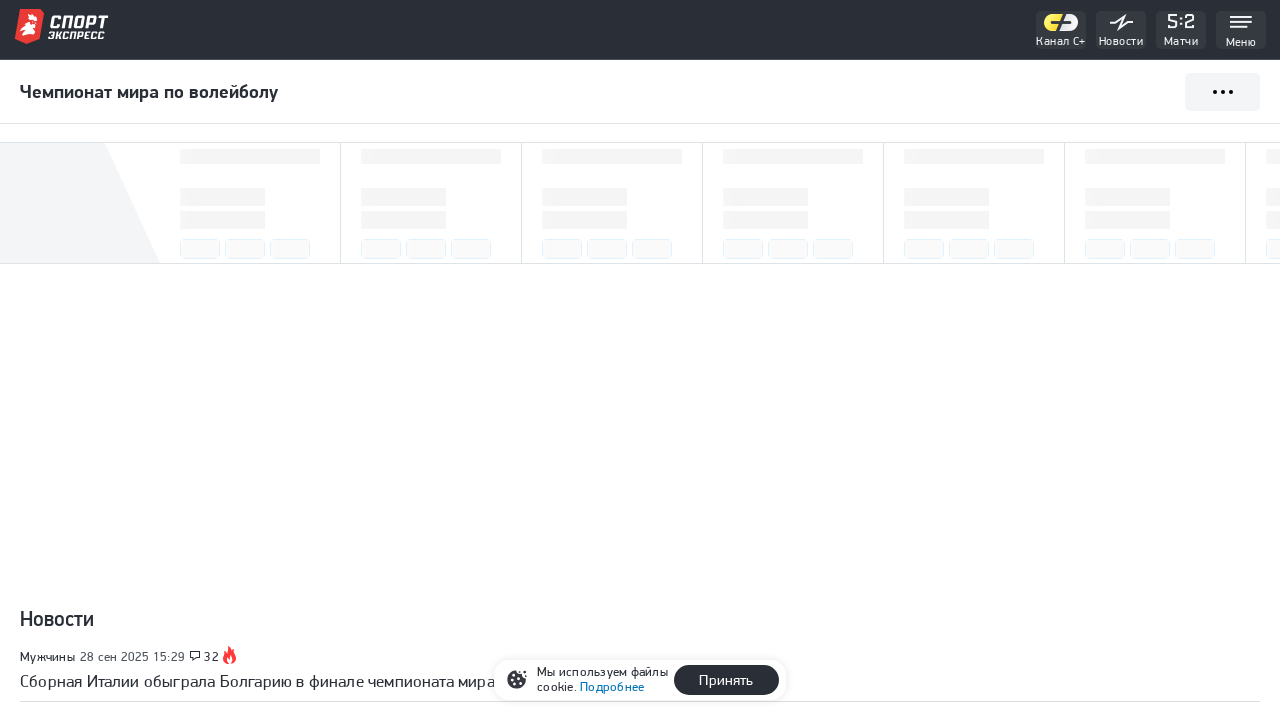

Verified dropdown menu button is present
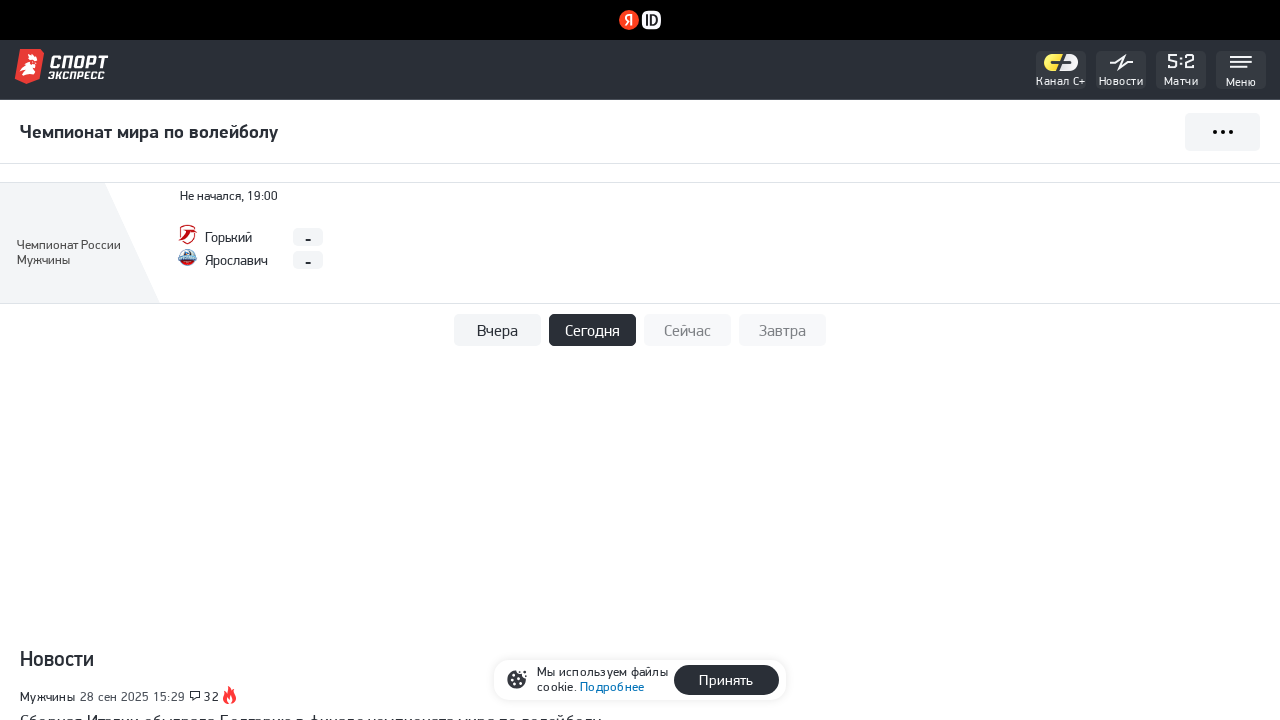

Verified news section is present
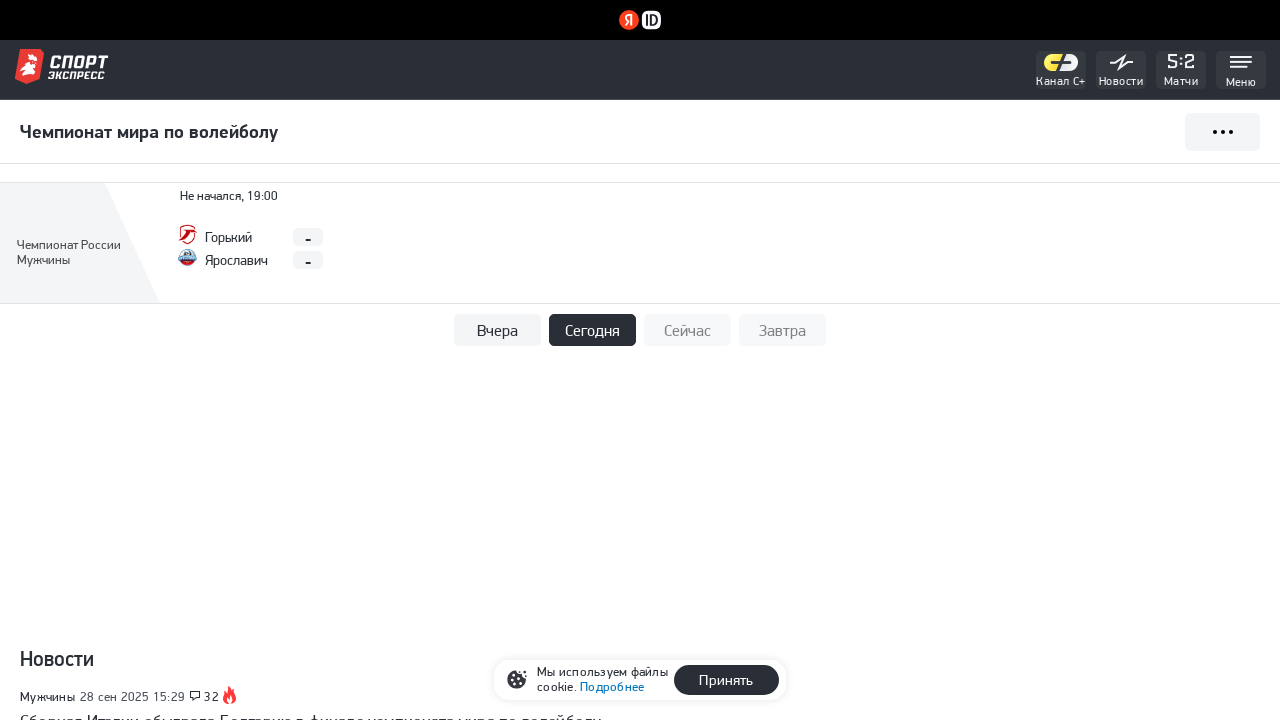

Verified reviews/articles section is present
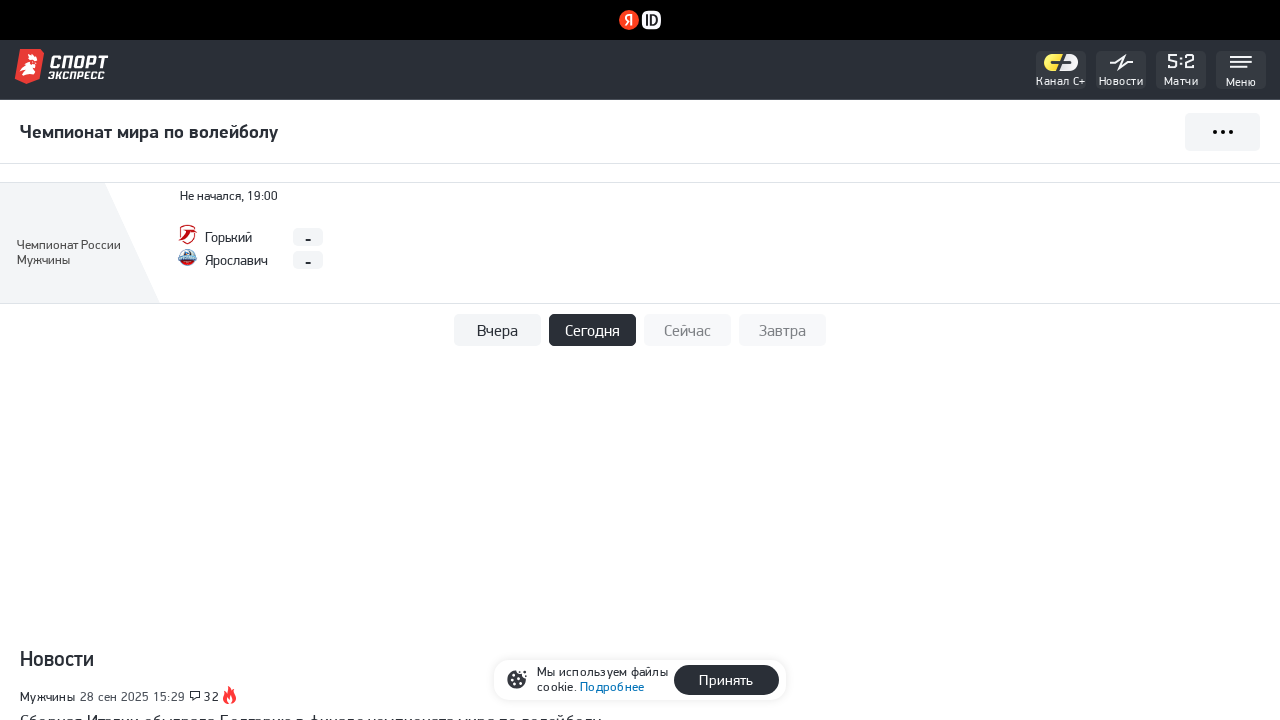

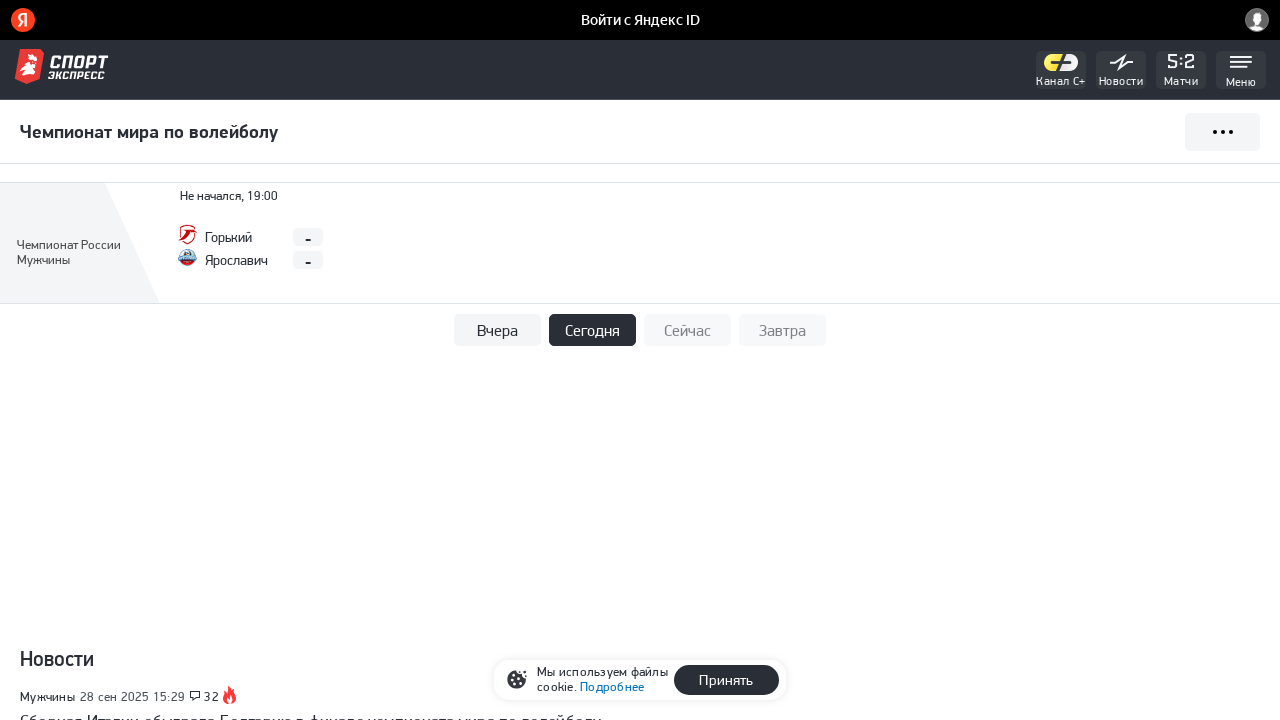